Tests a data types form by filling all fields except zip code, submitting the form, and verifying that the empty zip code field is highlighted red (danger) while all other filled fields are highlighted green (success).

Starting URL: https://bonigarcia.dev/selenium-webdriver-java/data-types.html

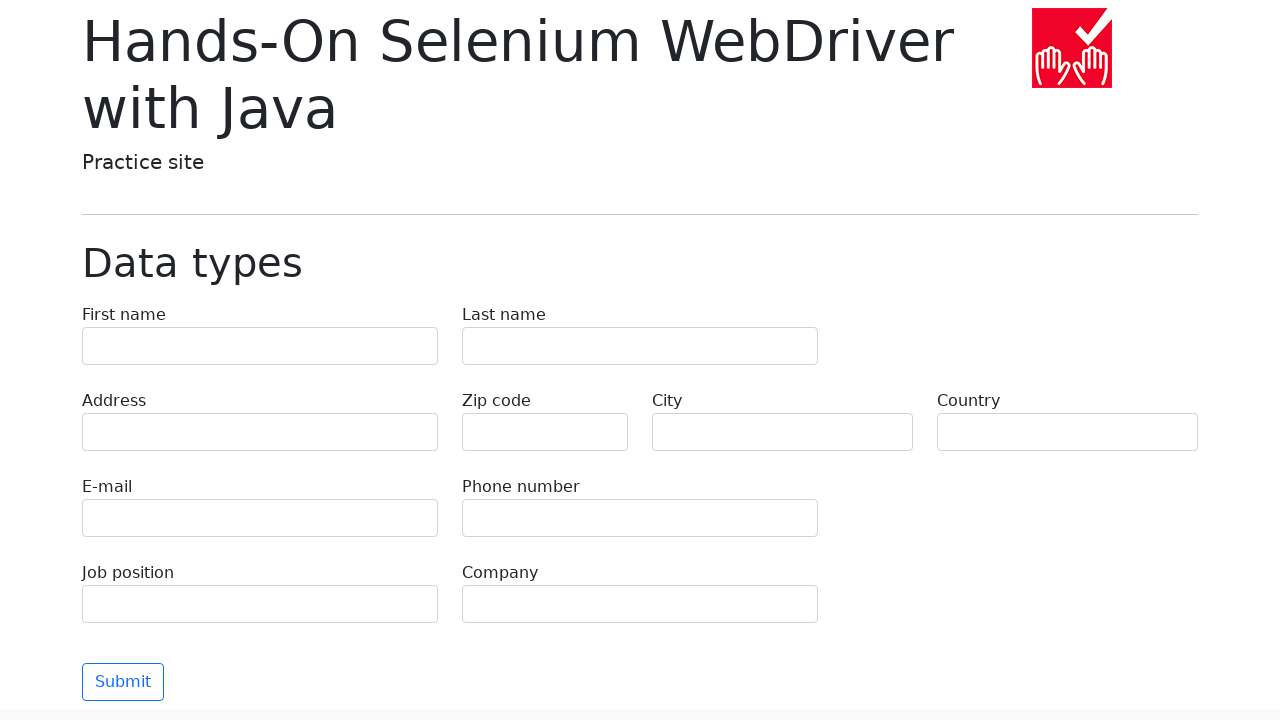

Filled first name field with 'Иван' on input[name='first-name']
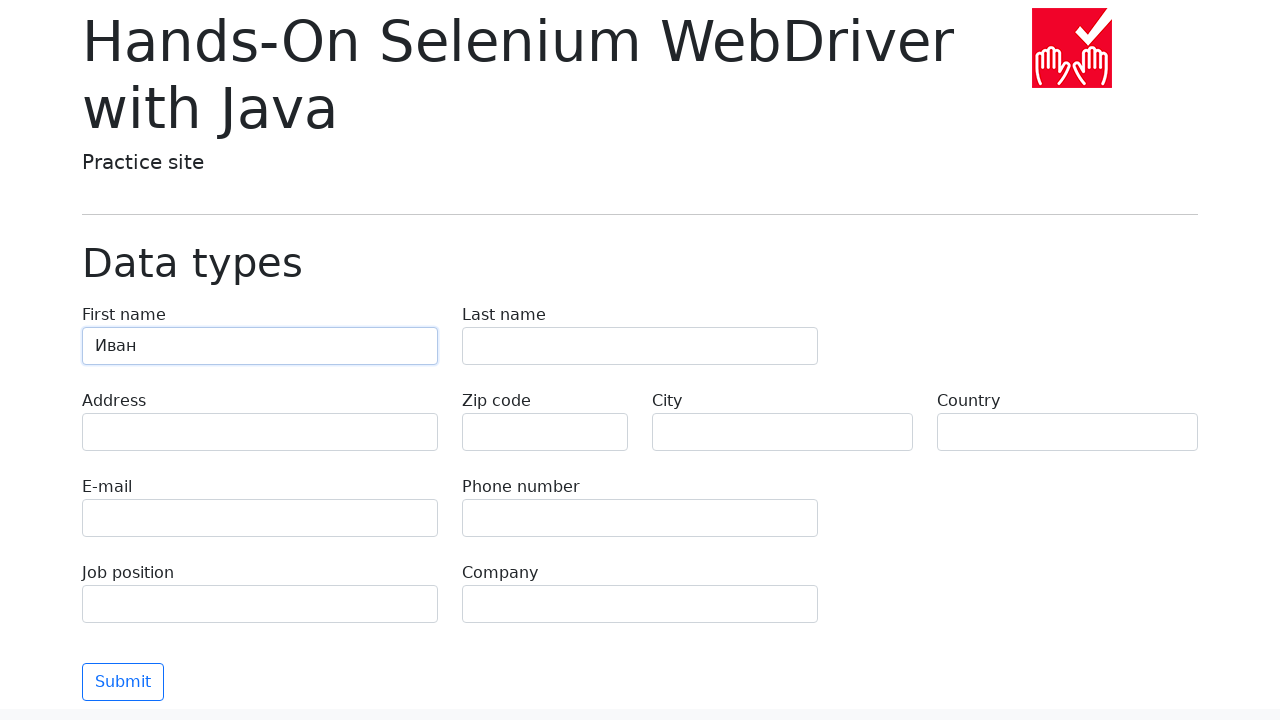

Filled last name field with 'Петров' on input[name='last-name']
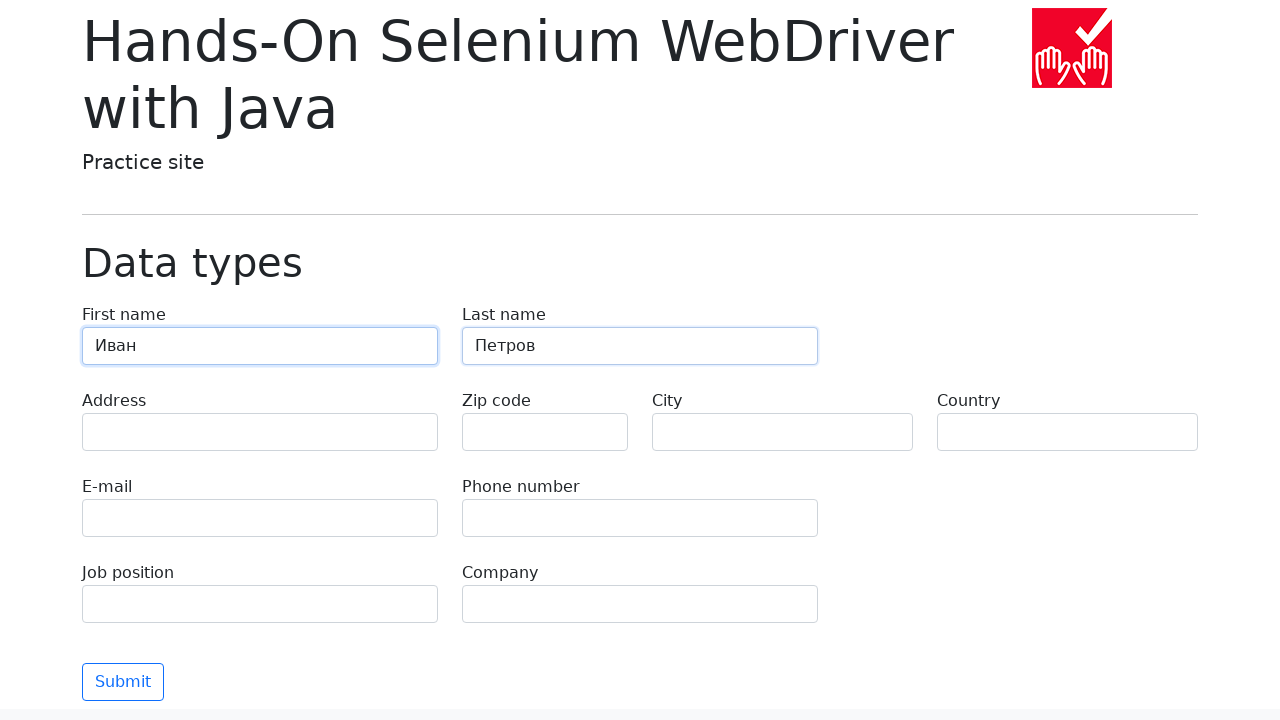

Filled address field with 'Ленина, 55-3' on input[name='address']
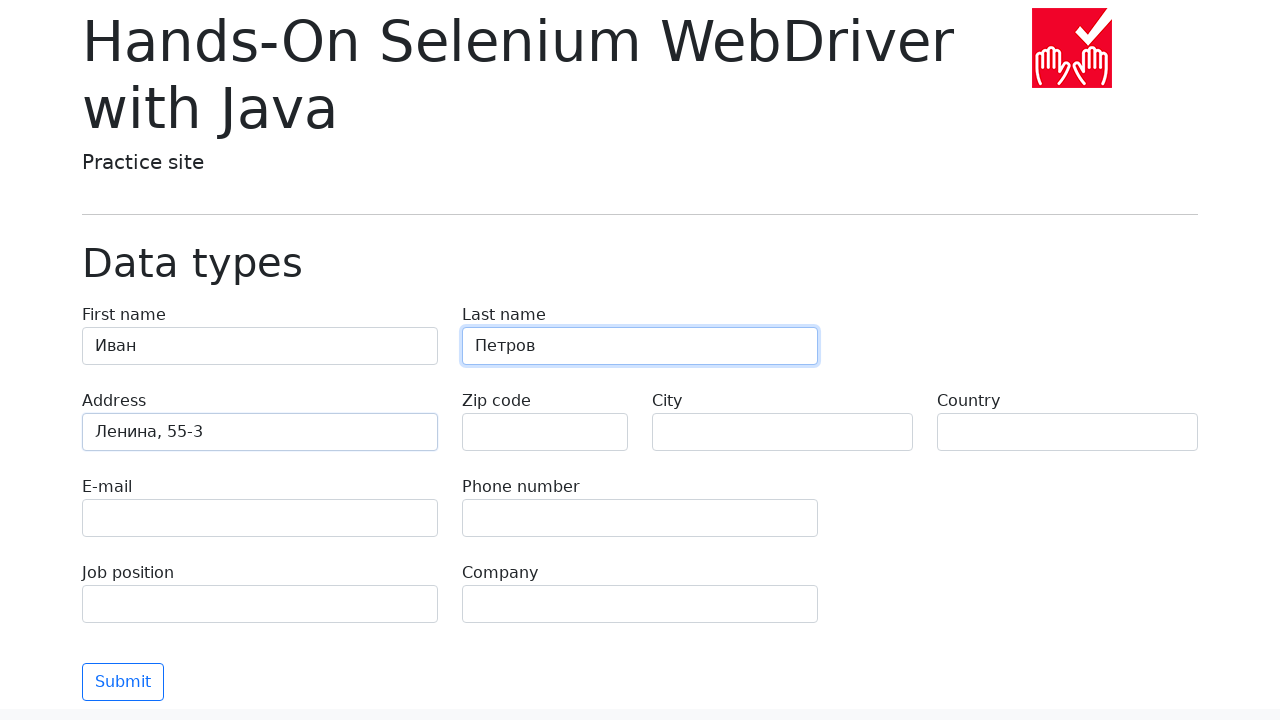

Filled email field with 'test@skypro.com' on input[name='e-mail']
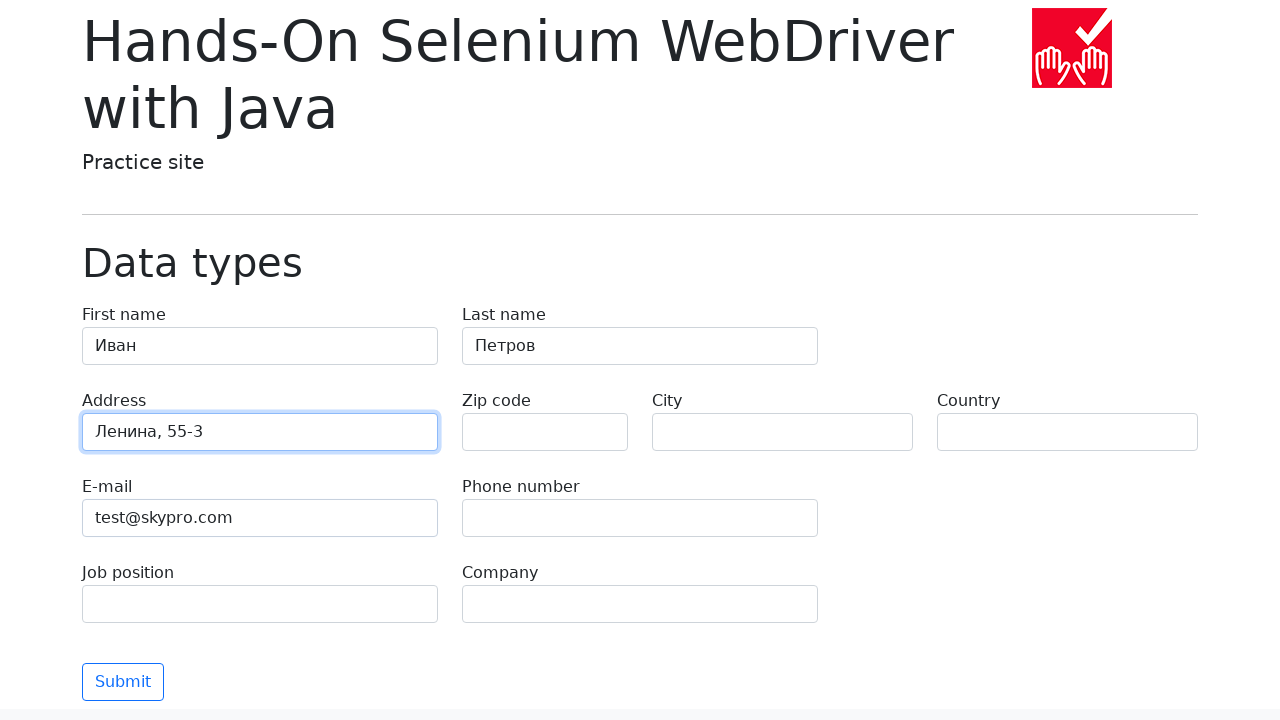

Filled phone field with '+7985899998787' on input[name='phone']
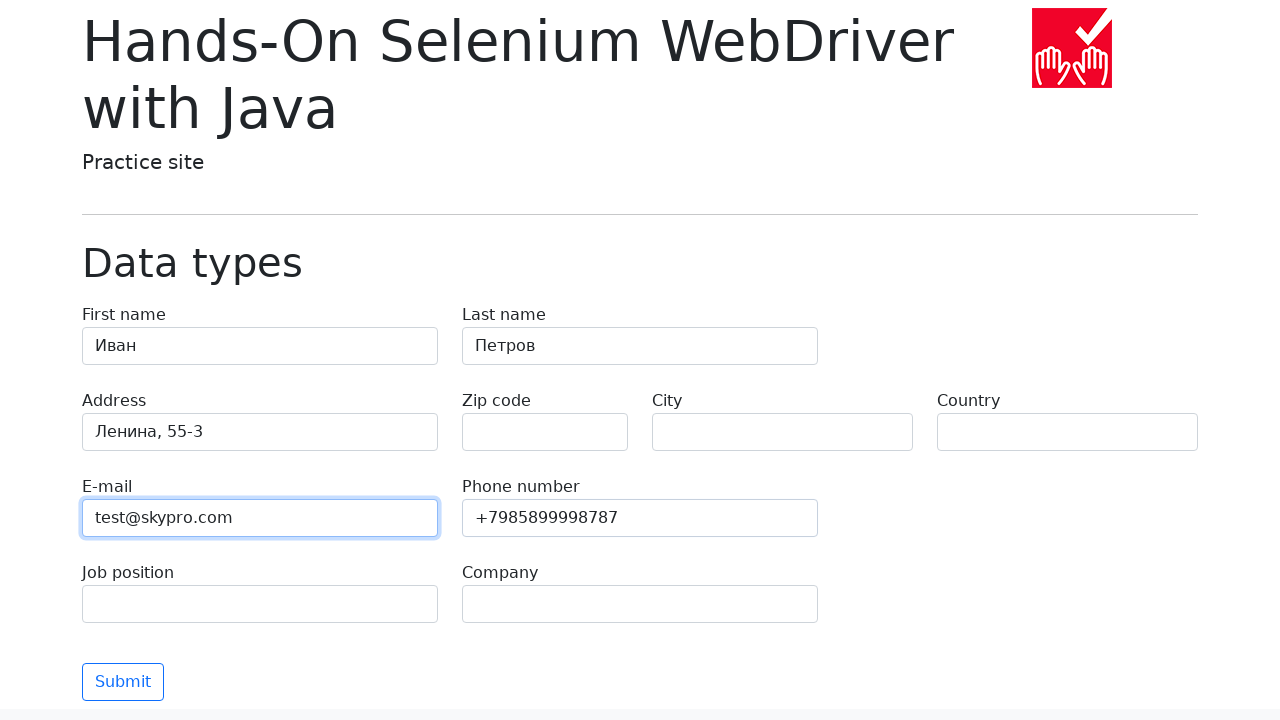

Left zip code field empty intentionally on input[name='zip-code']
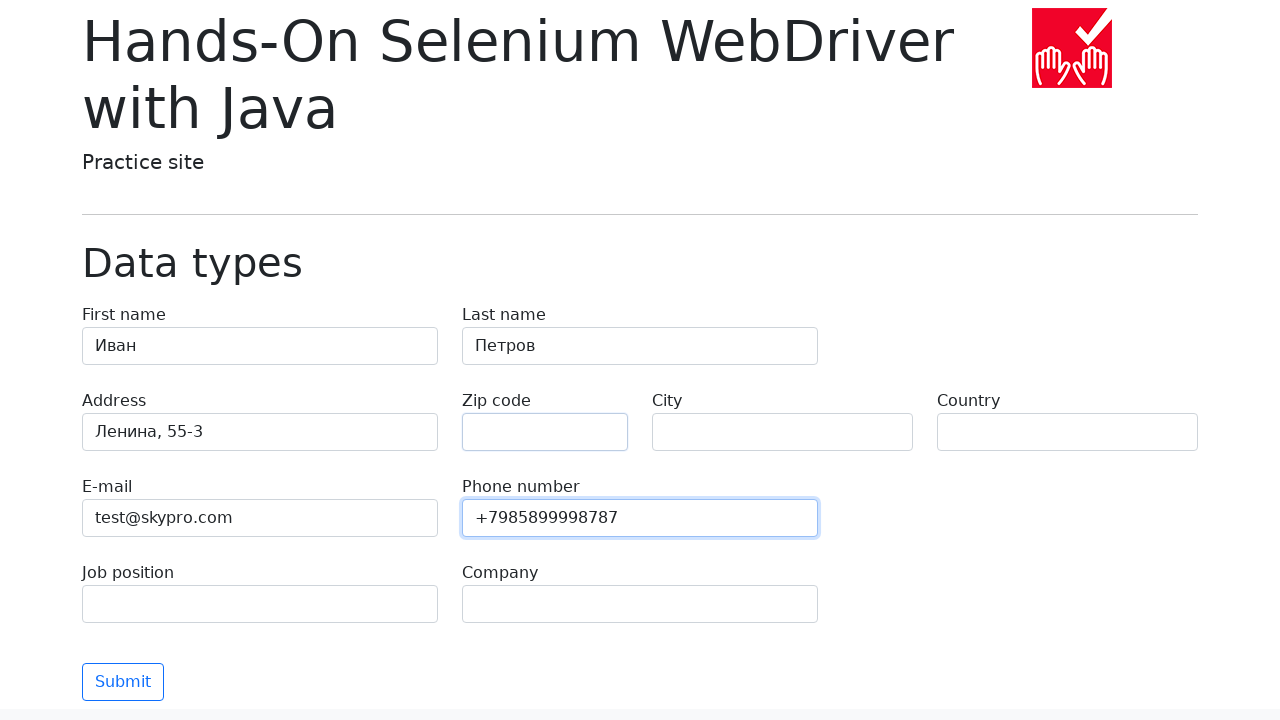

Filled city field with 'Москва' on input[name='city']
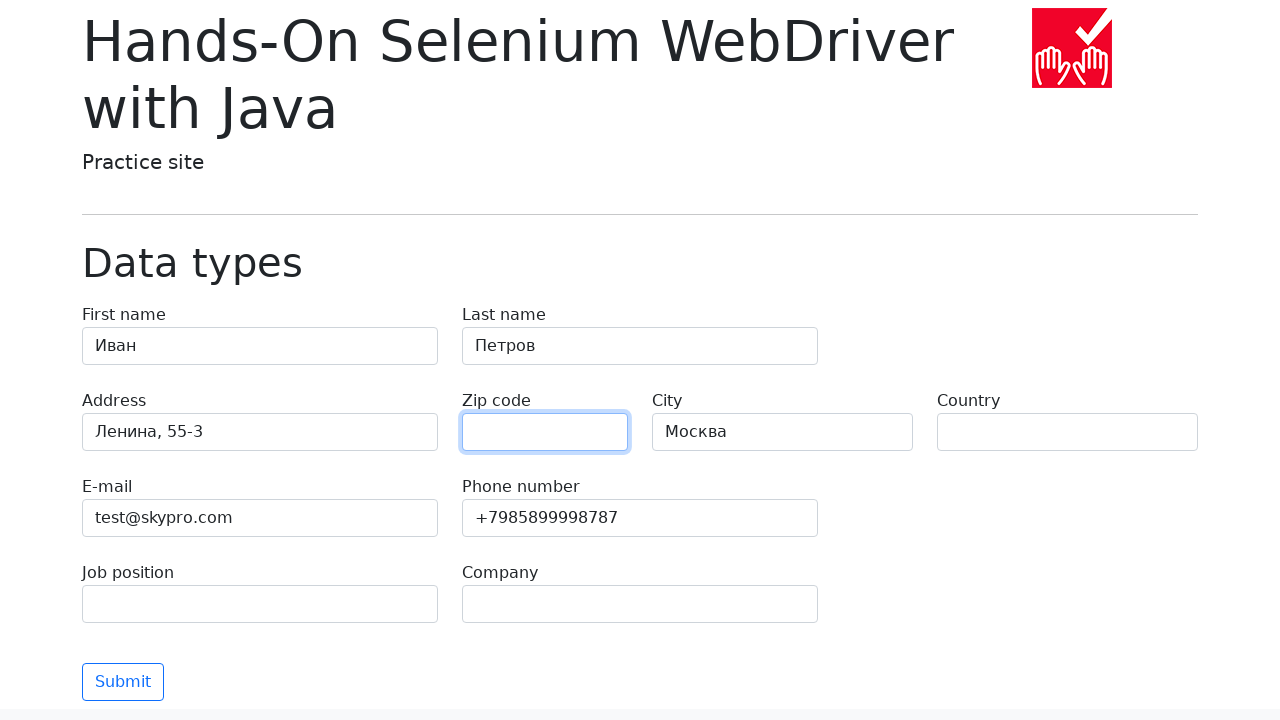

Filled country field with 'Россия' on input[name='country']
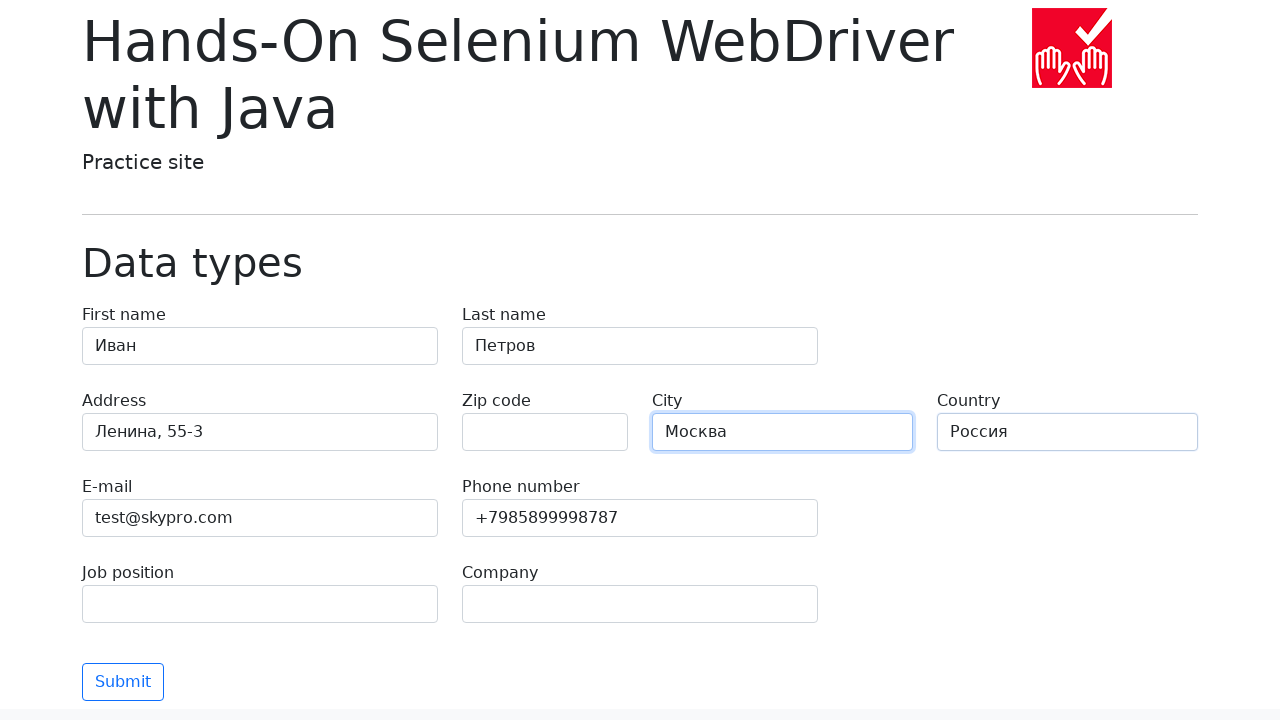

Filled job position field with 'QA' on input[name='job-position']
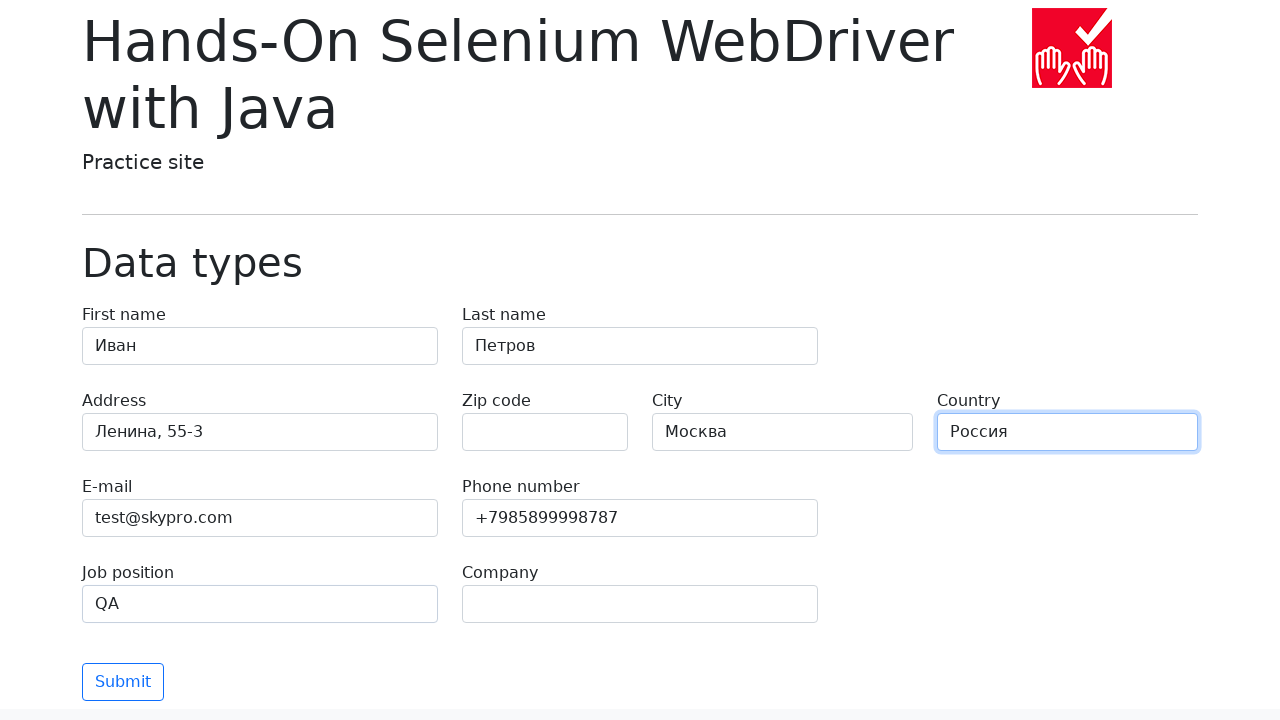

Filled company field with 'SkyPro' on input[name='company']
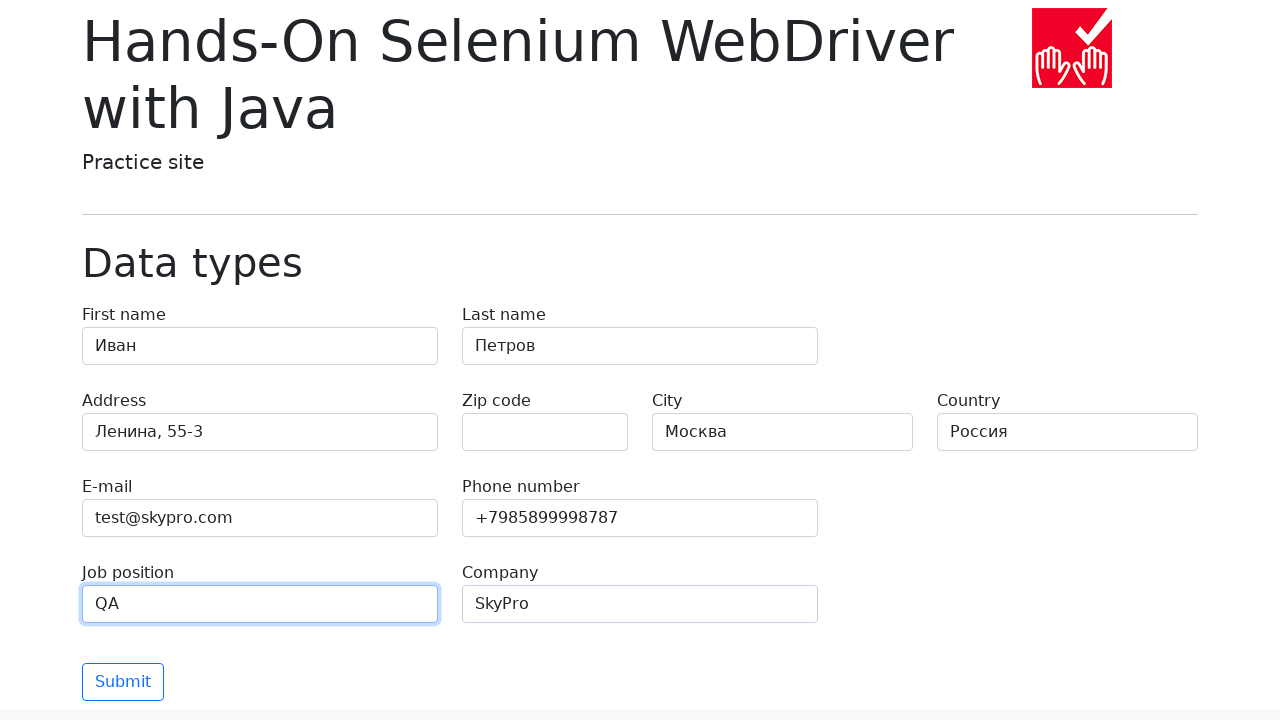

Clicked Submit button to submit the form at (123, 682) on xpath=//button[text()='Submit']
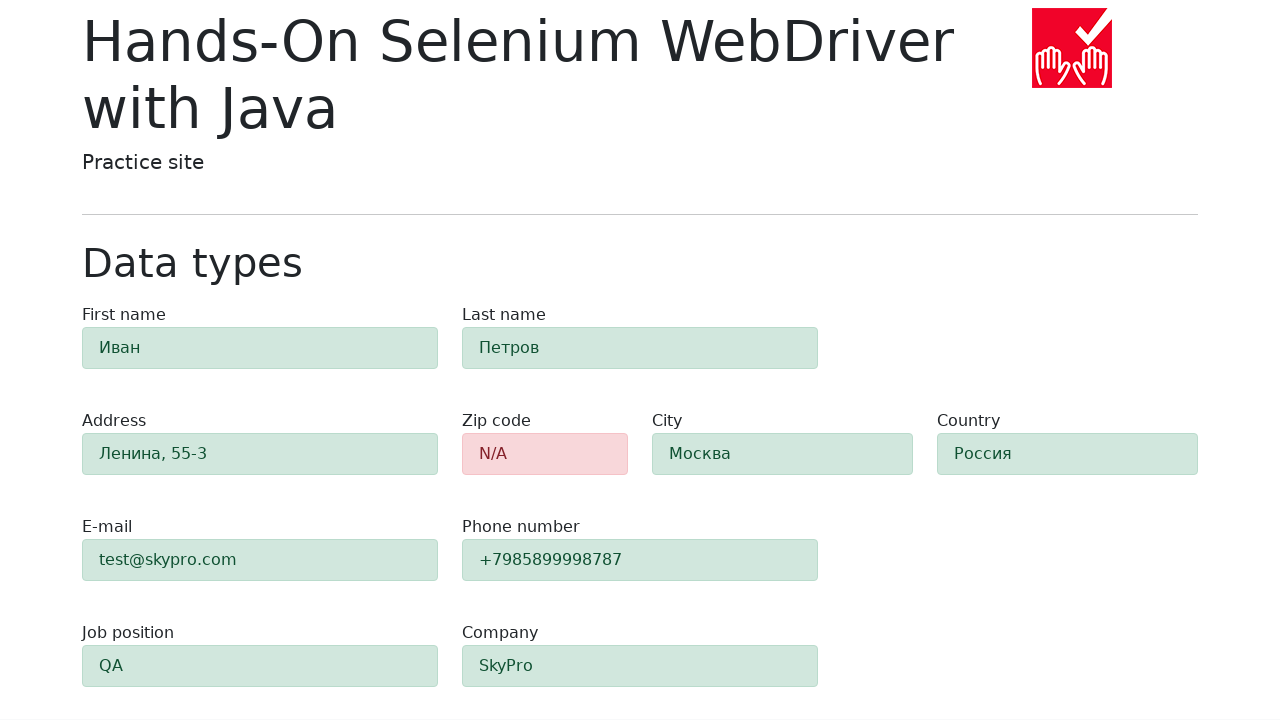

Form validation completed, zip code field marked with danger class
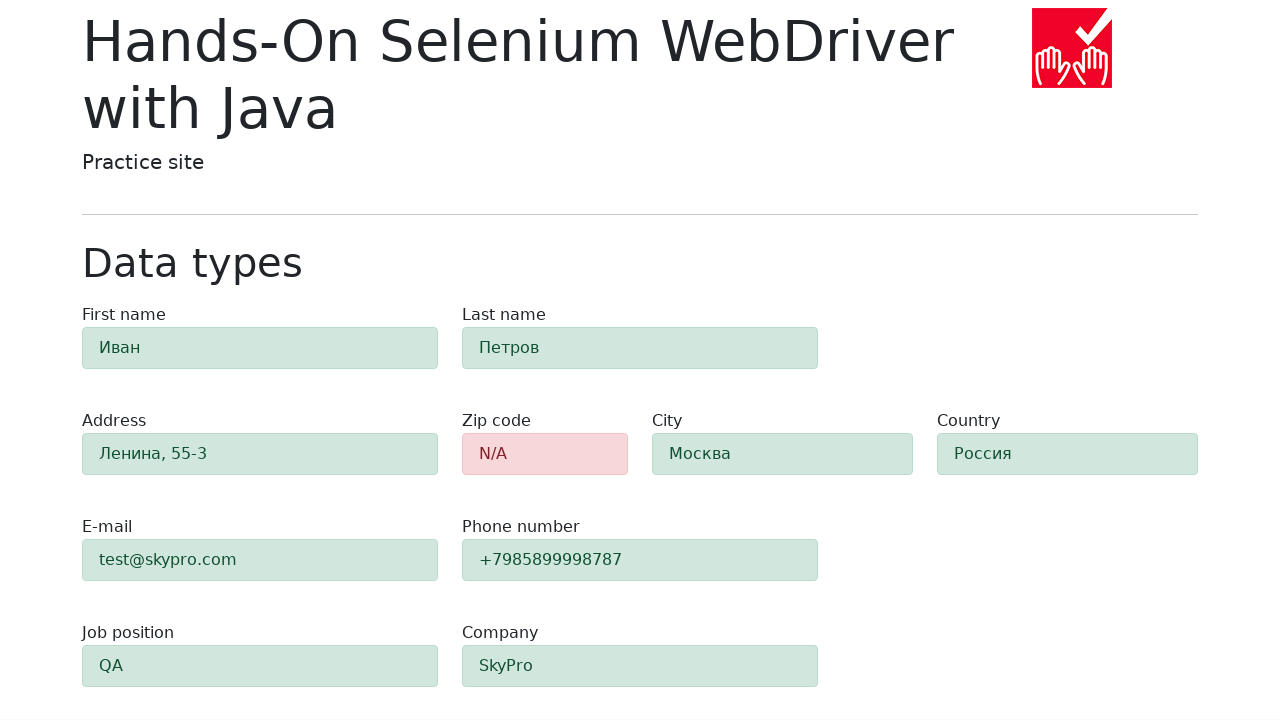

Retrieved zip code field class attribute to verify danger highlighting
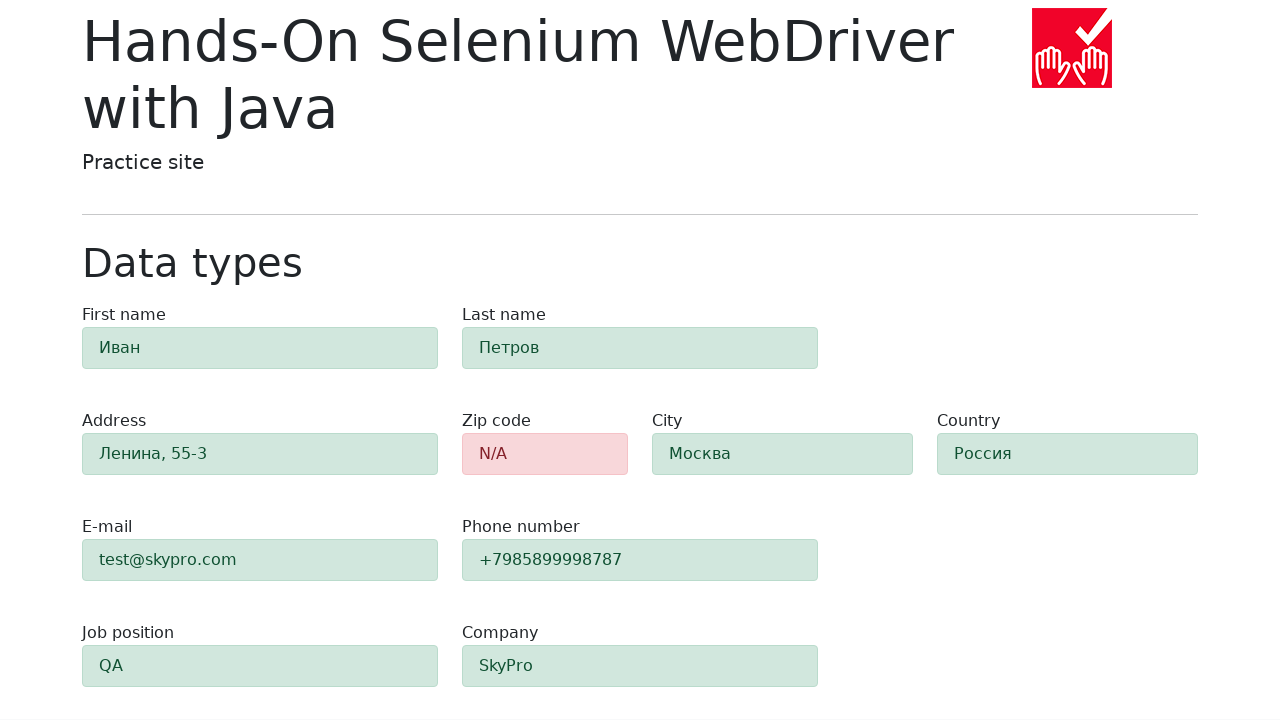

Verified zip code field contains danger class (highlighted red)
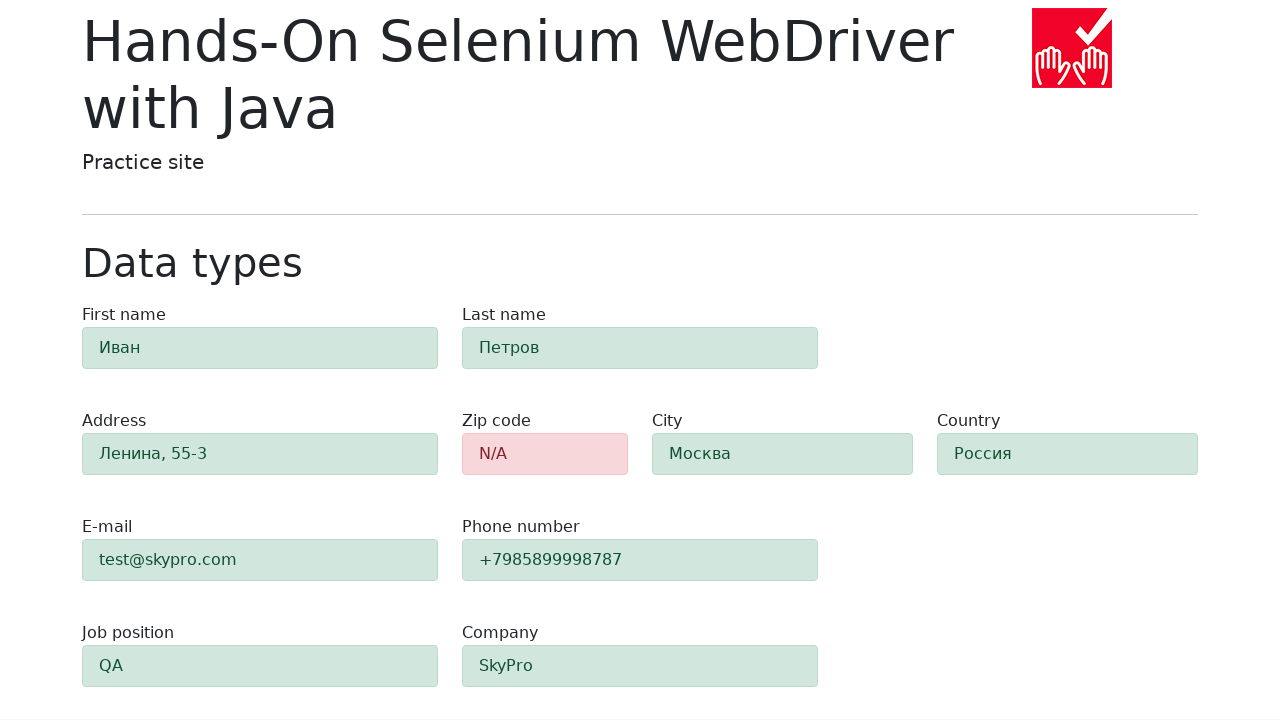

Verified first name field contains success class (highlighted green)
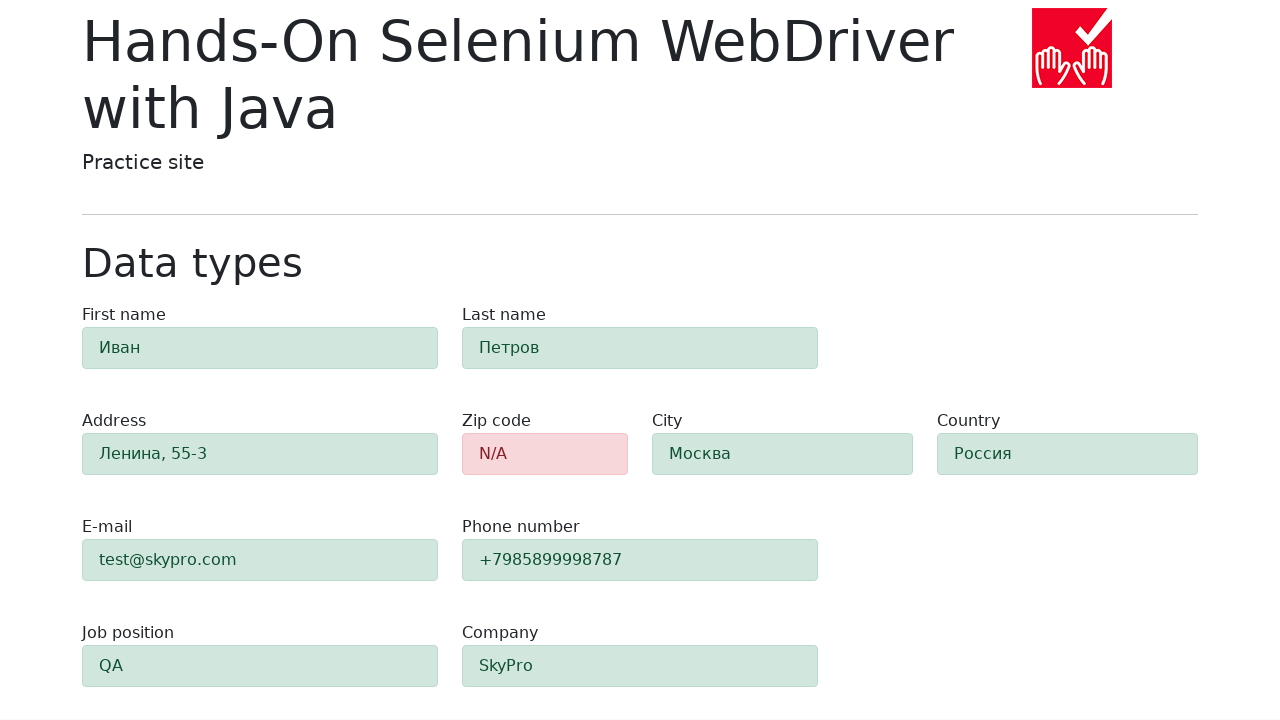

Verified last name field contains success class (highlighted green)
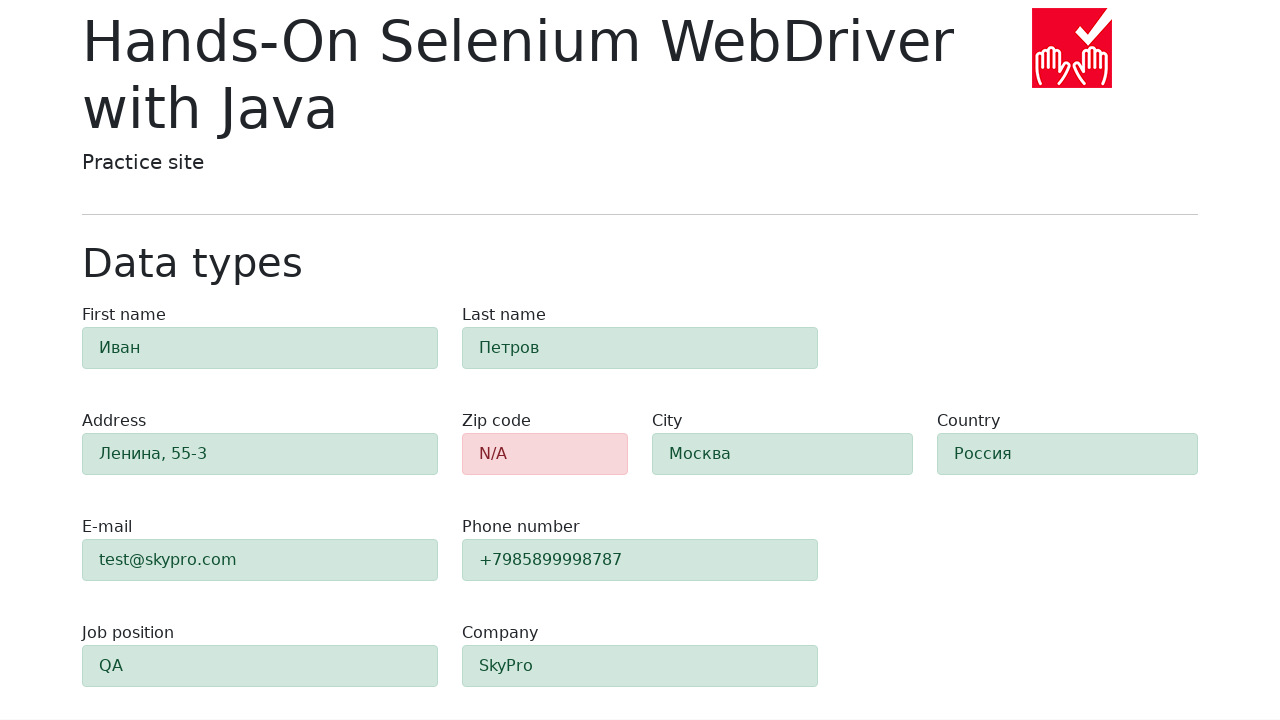

Verified address field contains success class (highlighted green)
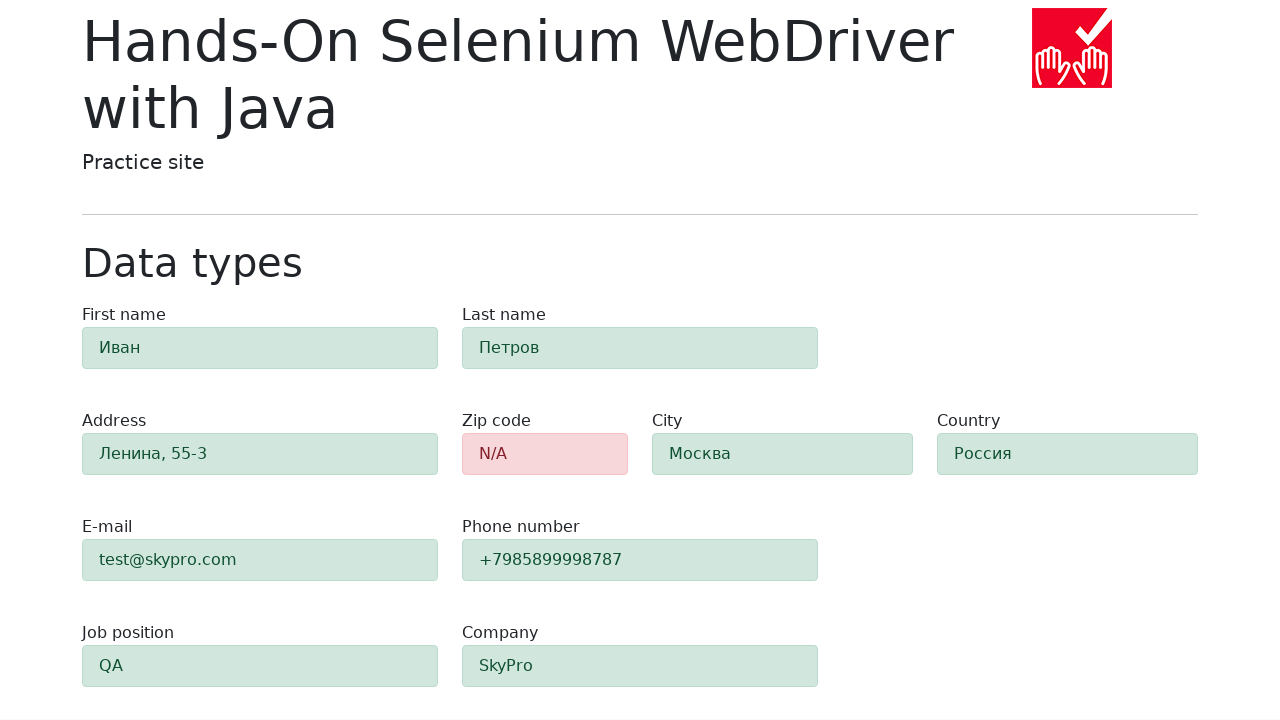

Verified email field contains success class (highlighted green)
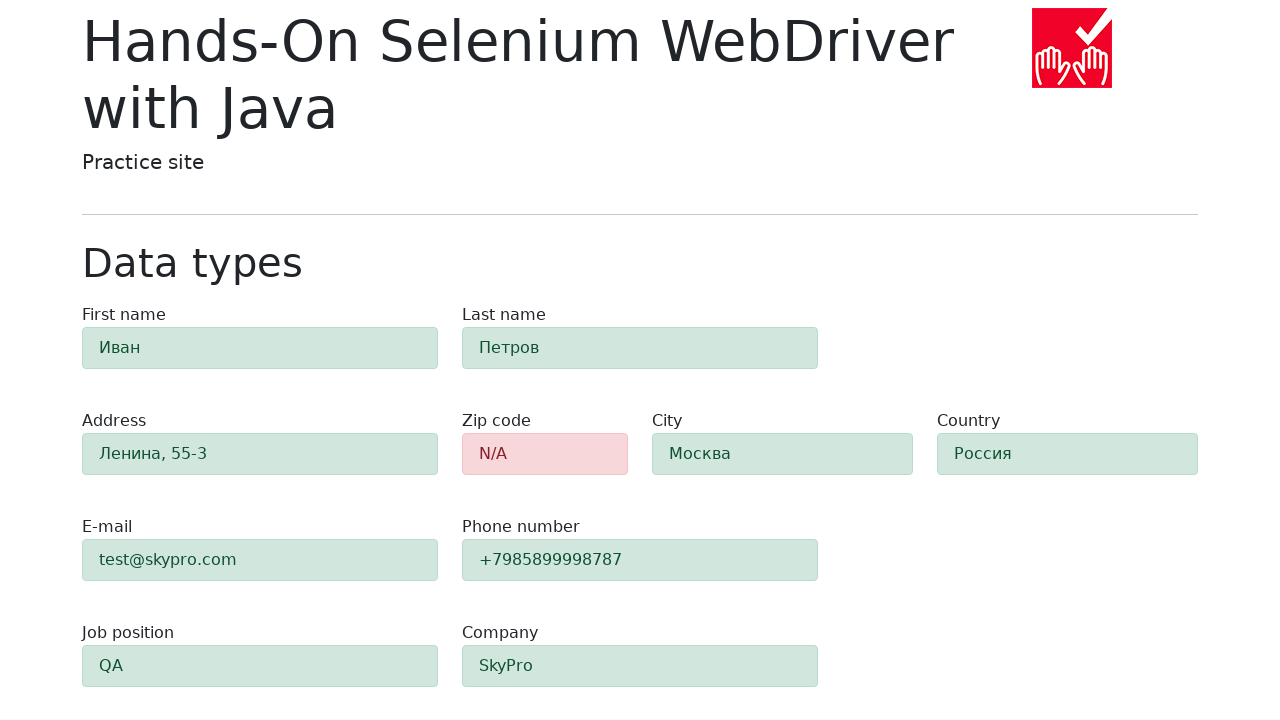

Verified phone field contains success class (highlighted green)
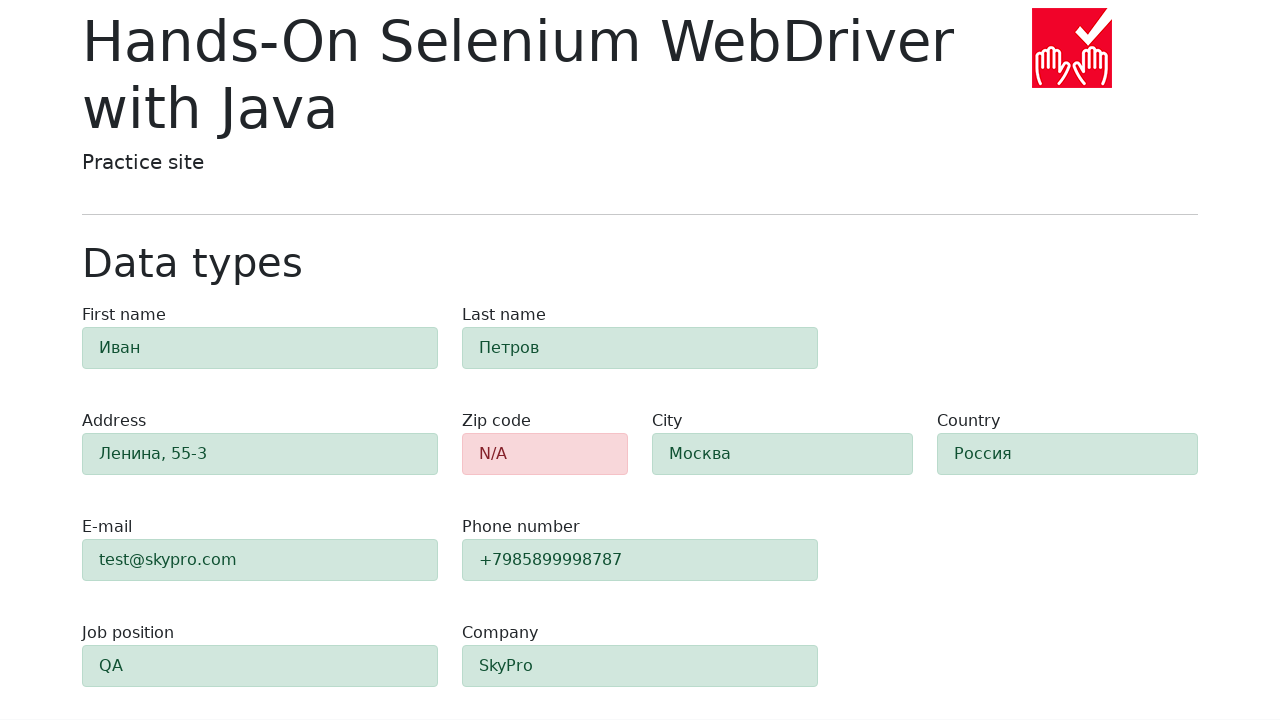

Verified city field contains success class (highlighted green)
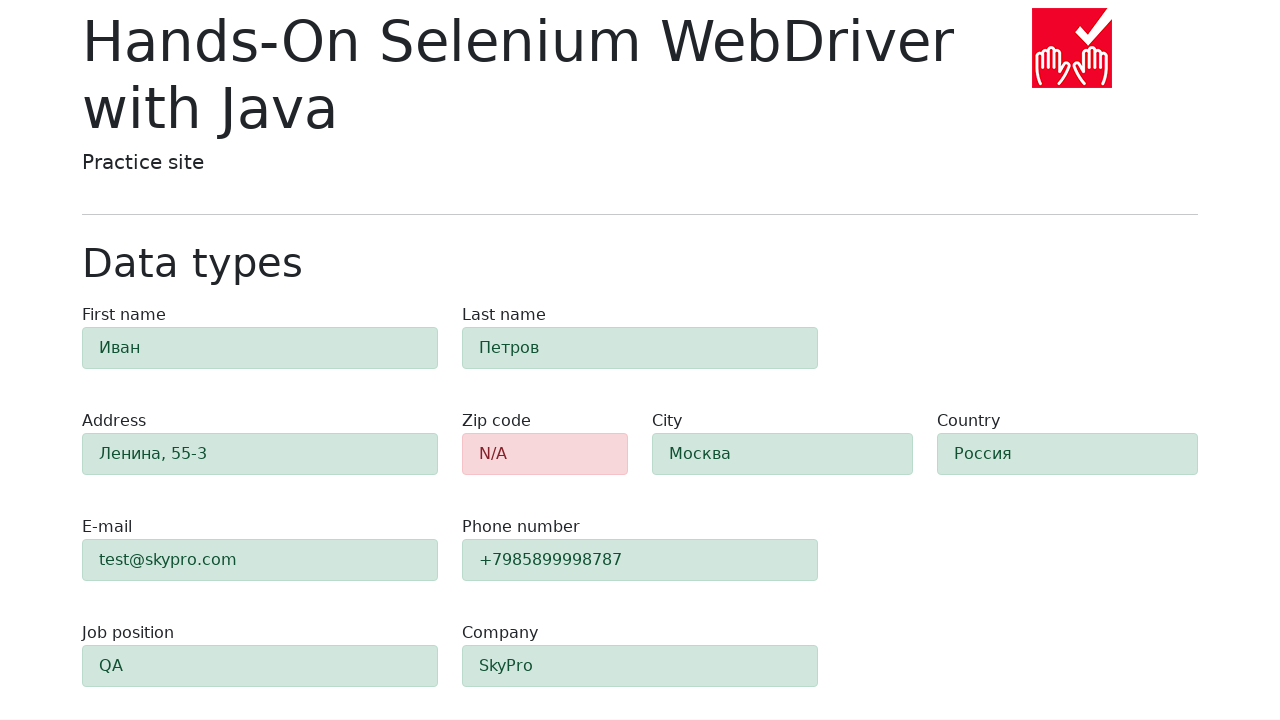

Verified country field contains success class (highlighted green)
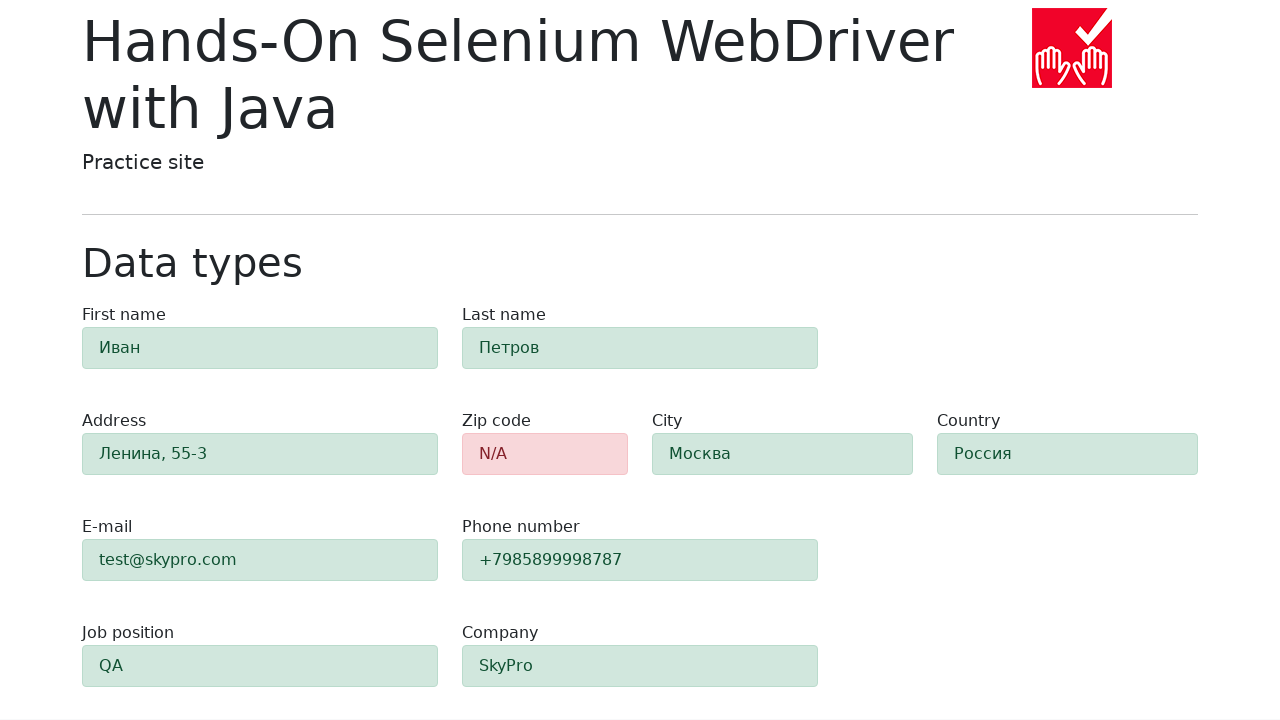

Verified job position field contains success class (highlighted green)
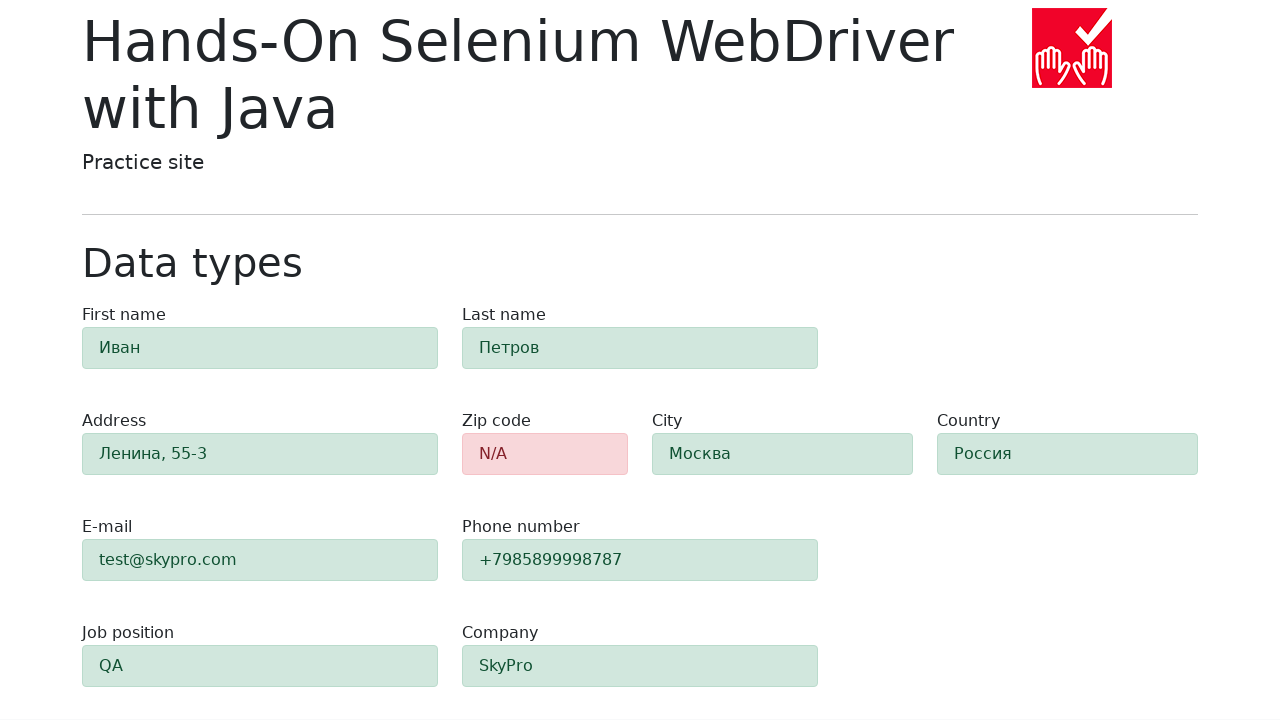

Verified company field contains success class (highlighted green)
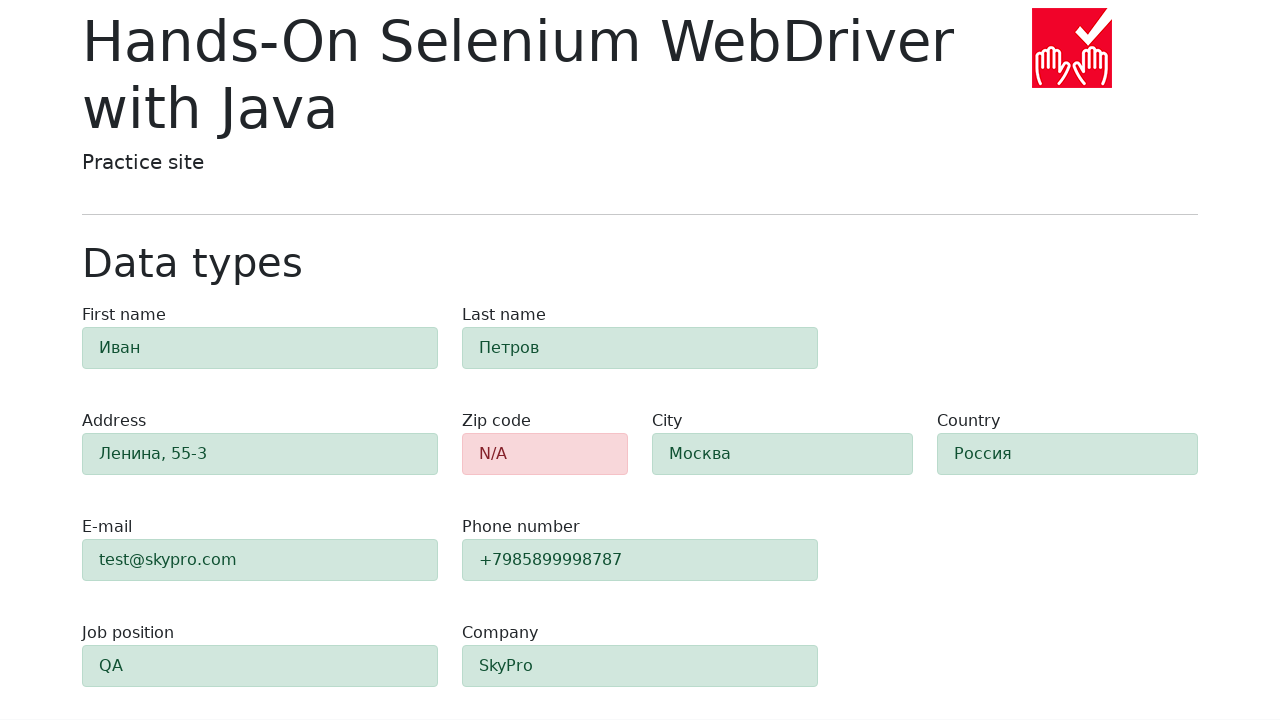

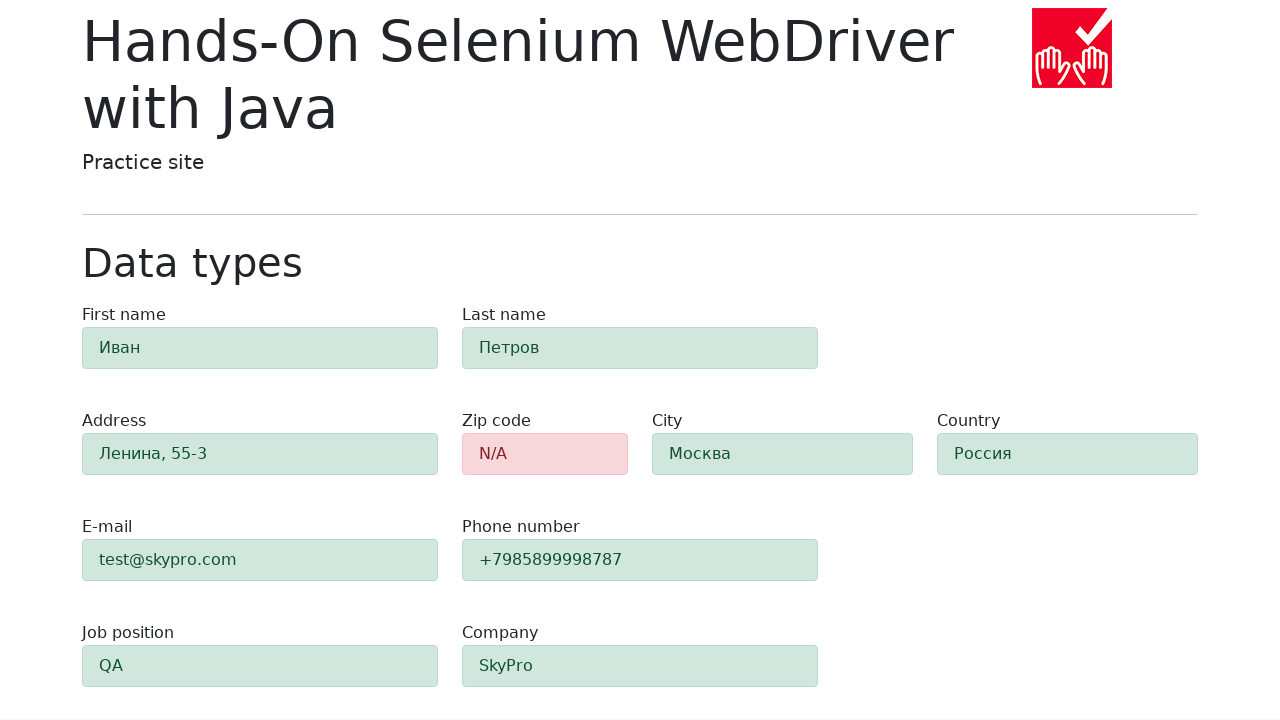